Tests dynamic loading of a hidden element by clicking Start and waiting for Hello World message

Starting URL: http://the-internet.herokuapp.com/dynamic_loading/1

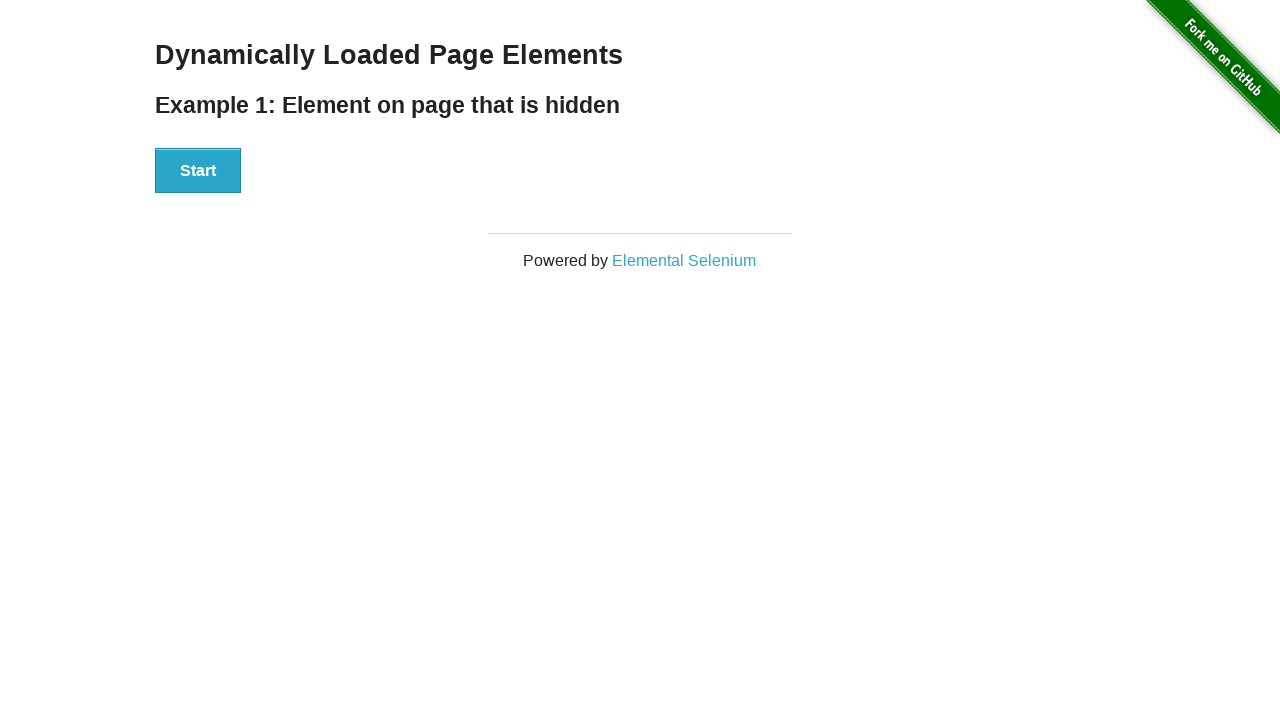

Clicked Start button to begin dynamic loading at (198, 171) on button
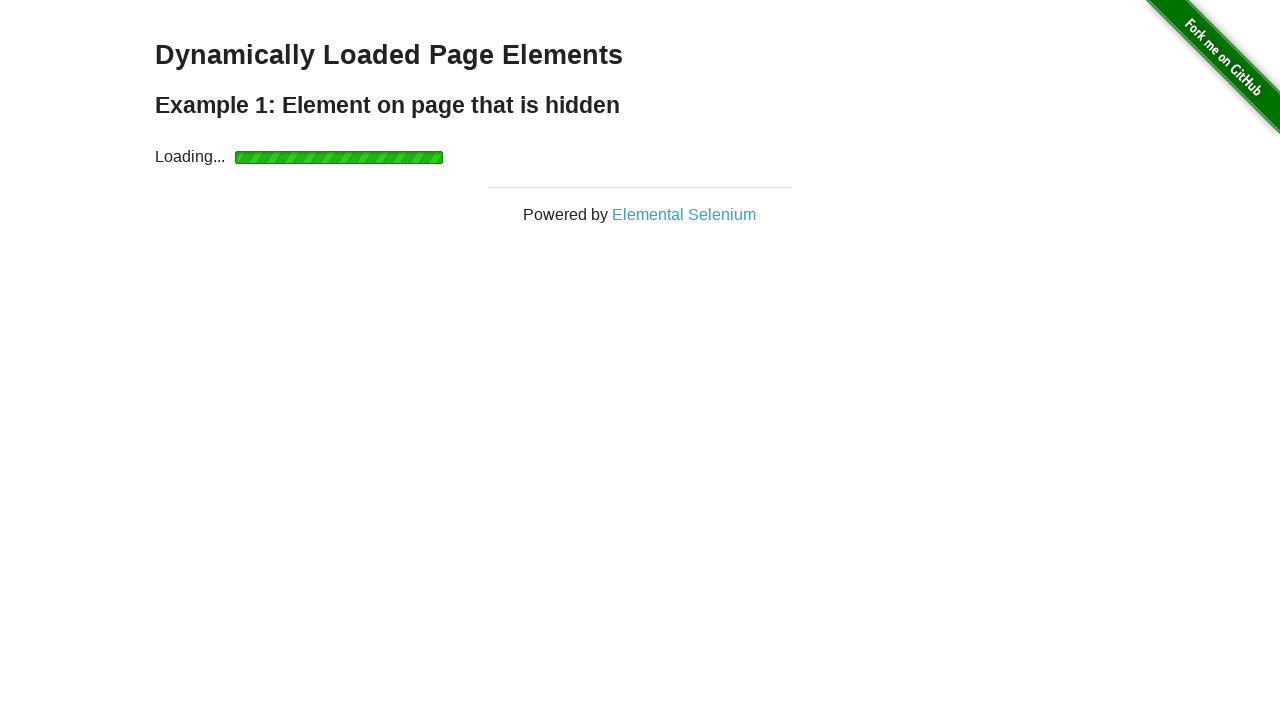

Hello World message appeared after dynamic loading completed
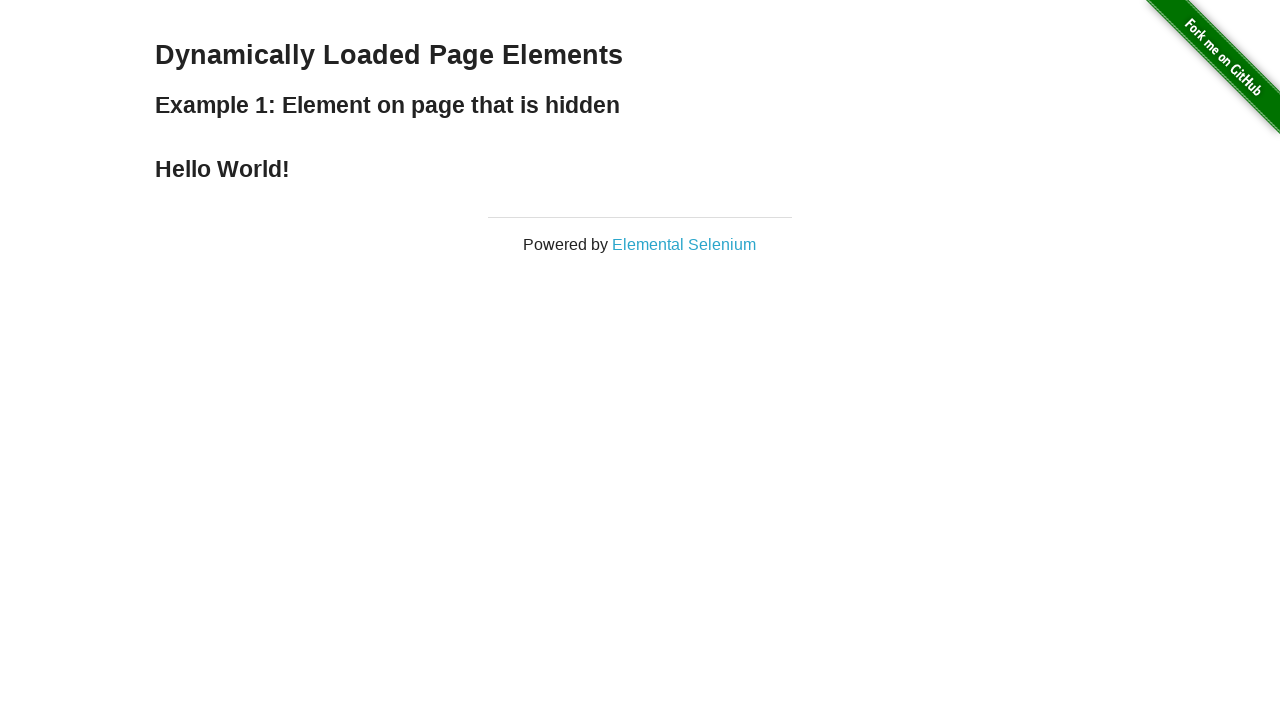

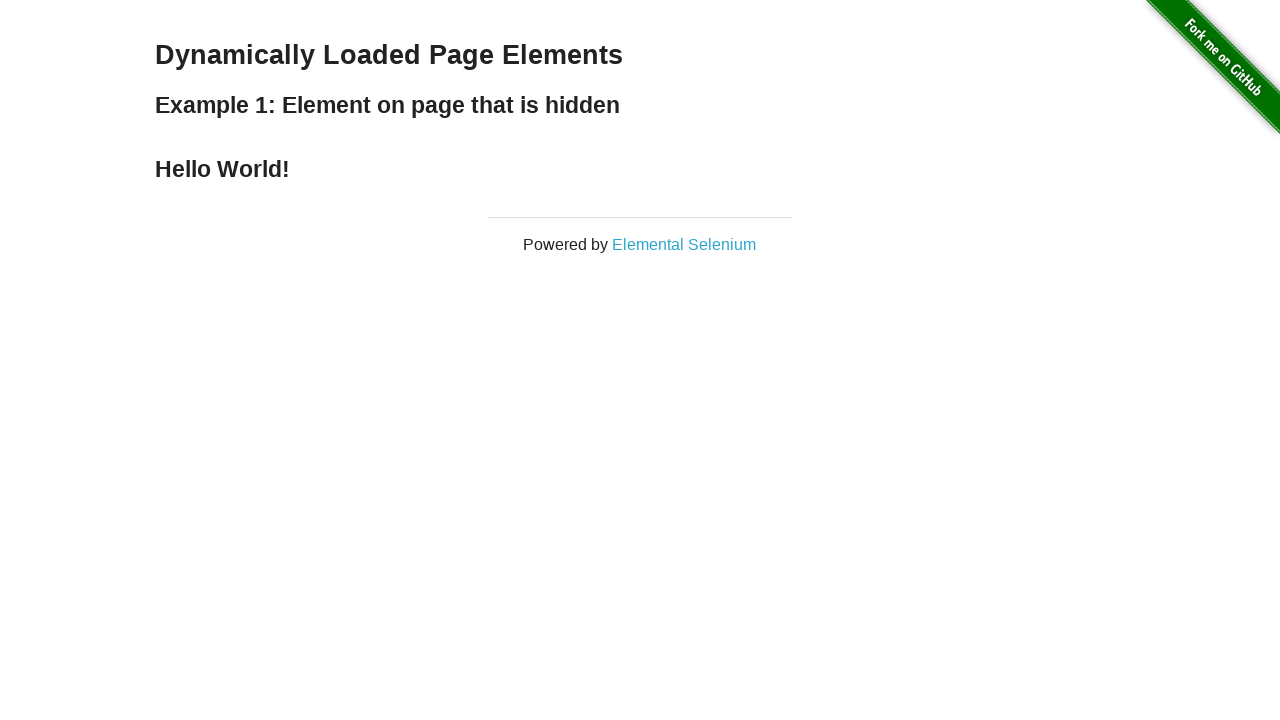